Tests the session storage display functionality by clicking the display button and verifying the session storage content is shown.

Starting URL: https://bonigarcia.dev/selenium-webdriver-java/web-storage.html

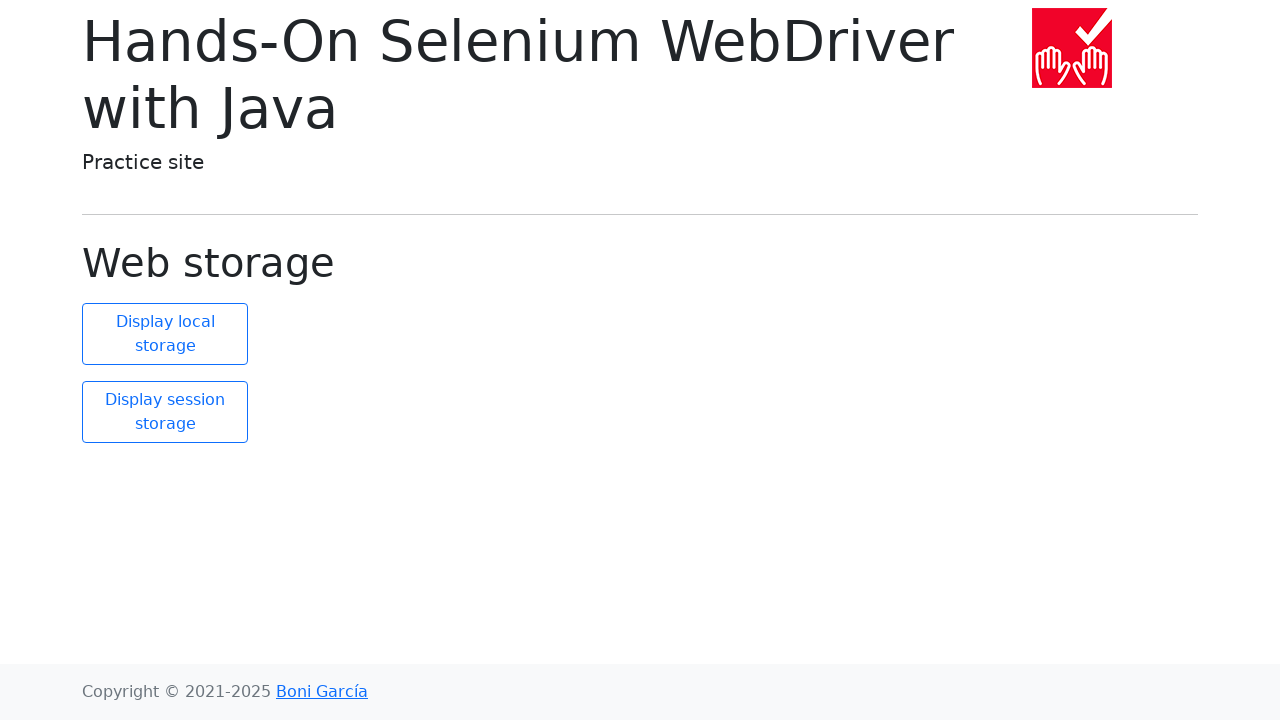

Clicked the display session storage button at (165, 412) on #display-session
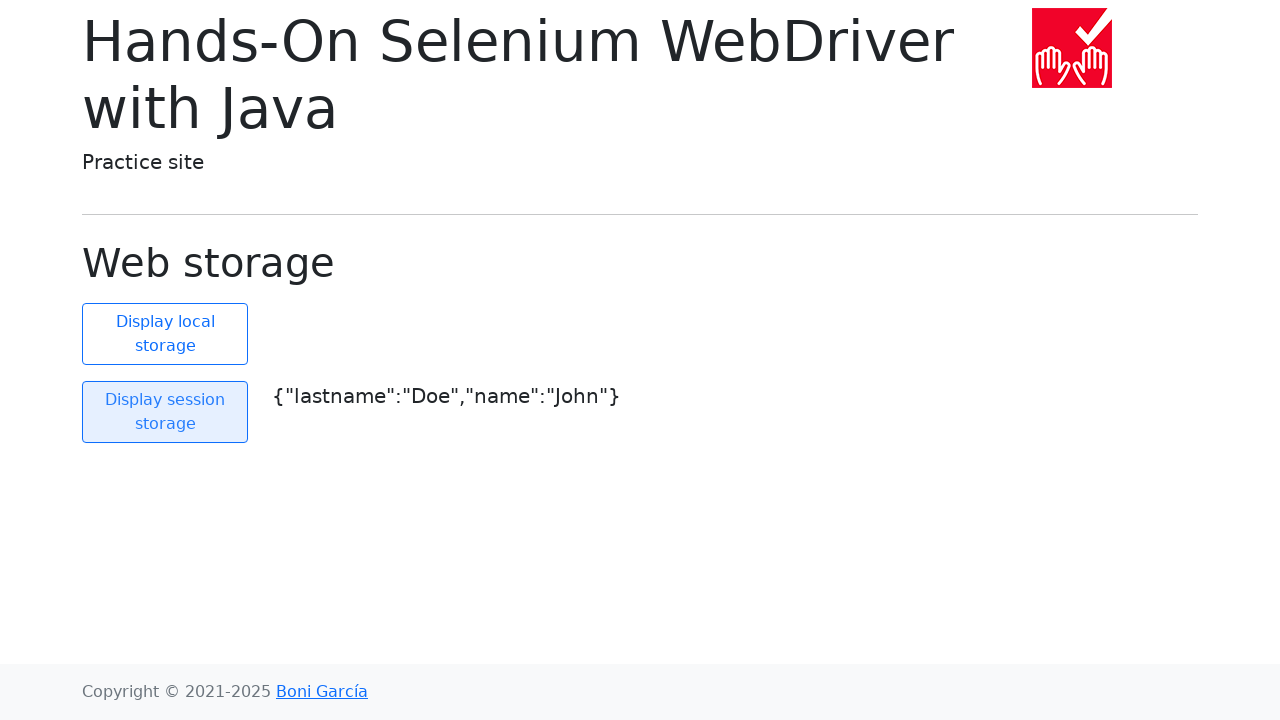

Session storage content displayed
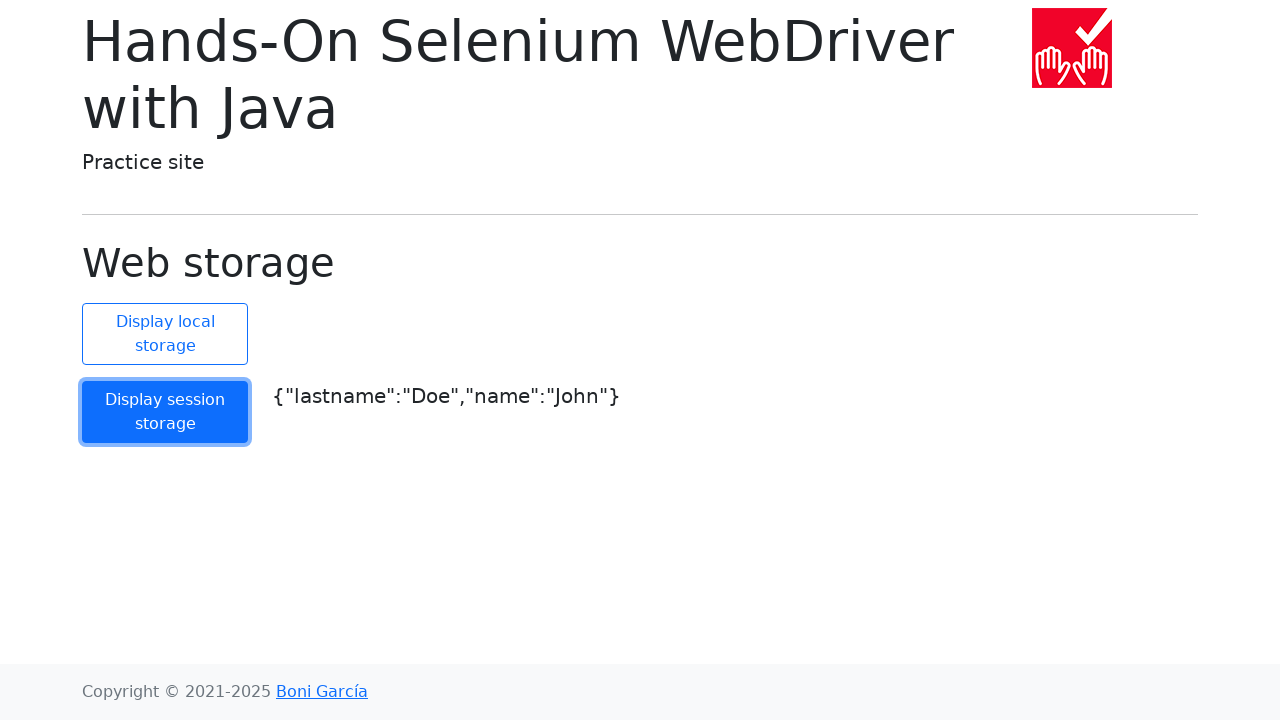

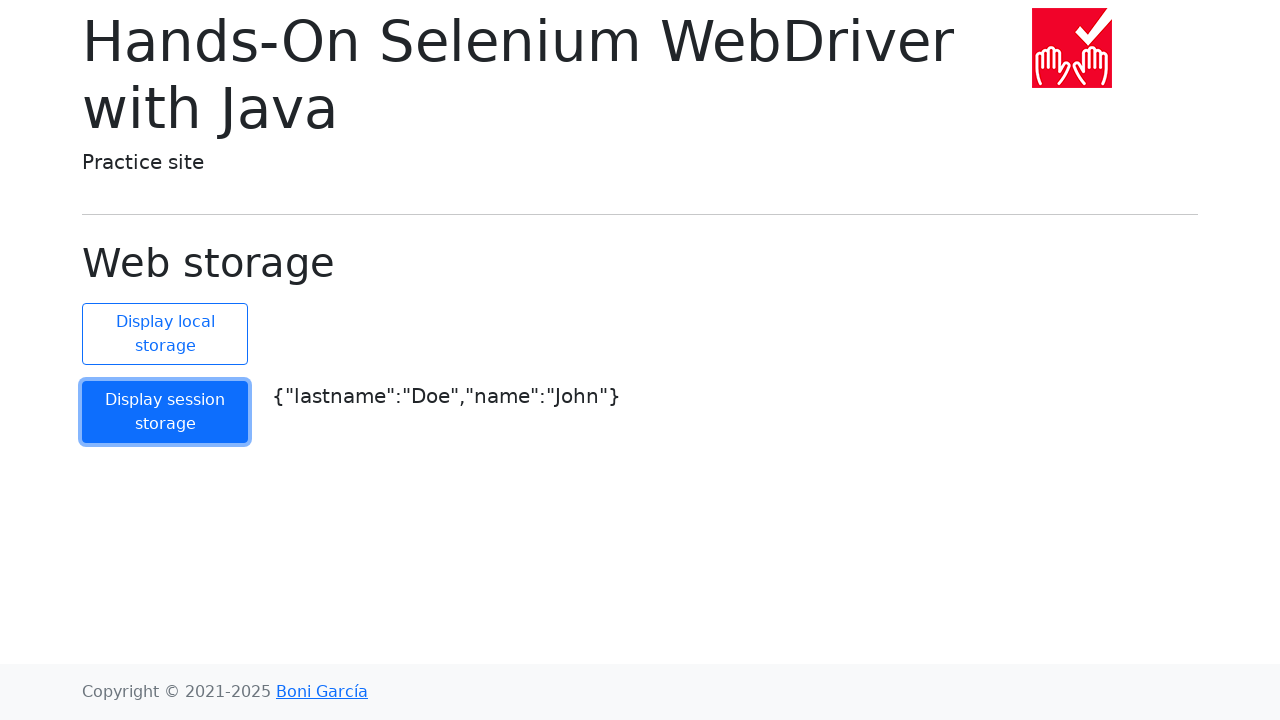